Tests that the table has exactly 10 rows by counting the first column cells in tbody

Starting URL: https://the-internet.herokuapp.com/challenging_dom

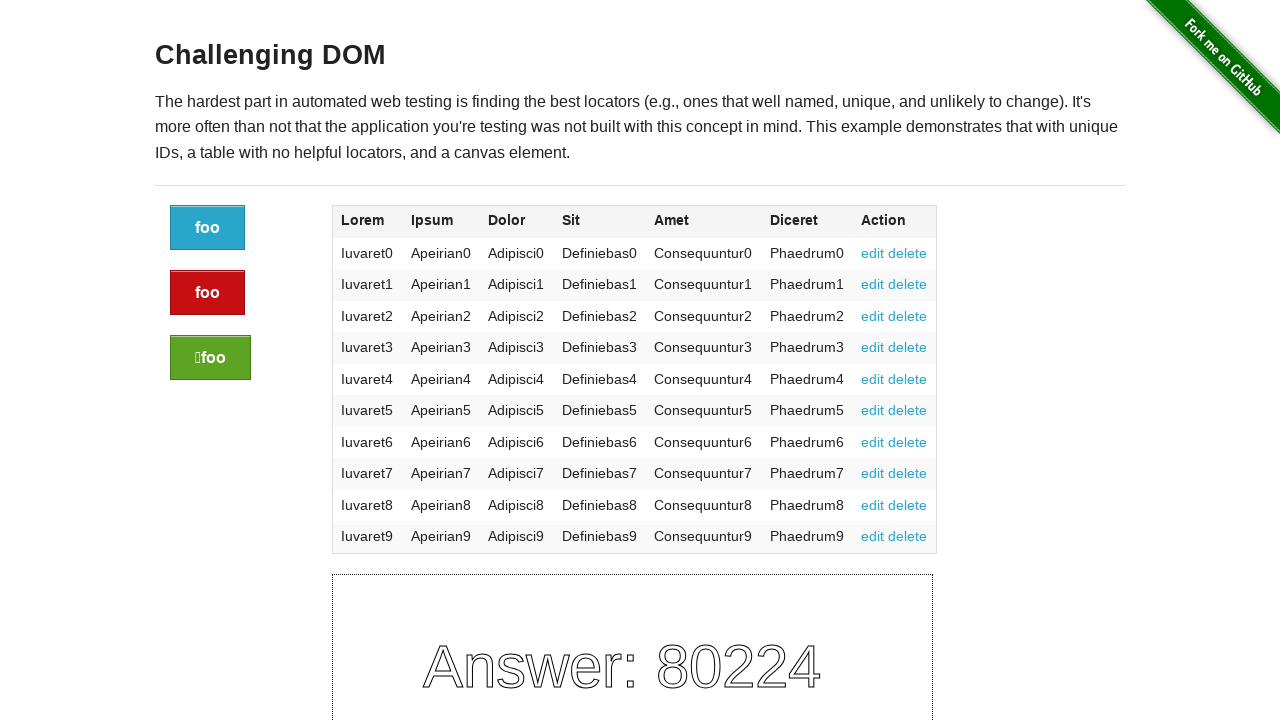

Navigated to challenging DOM page
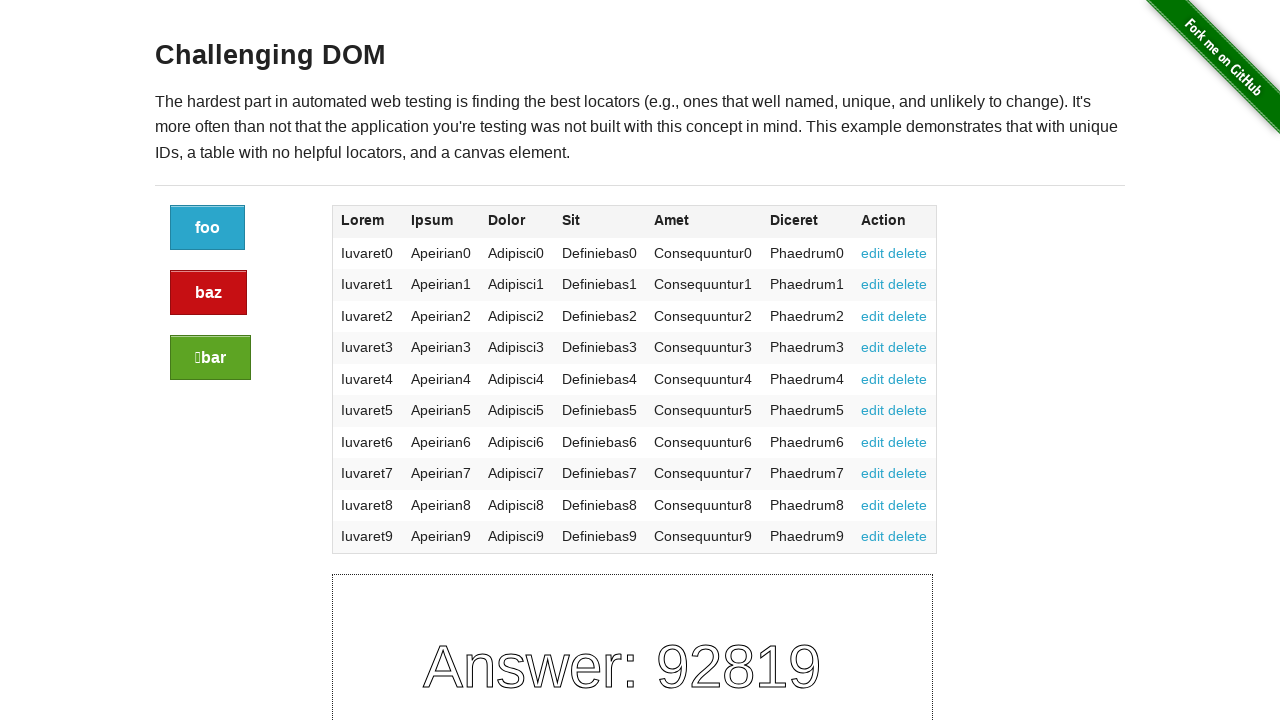

Table loaded and first column cell in tbody became visible
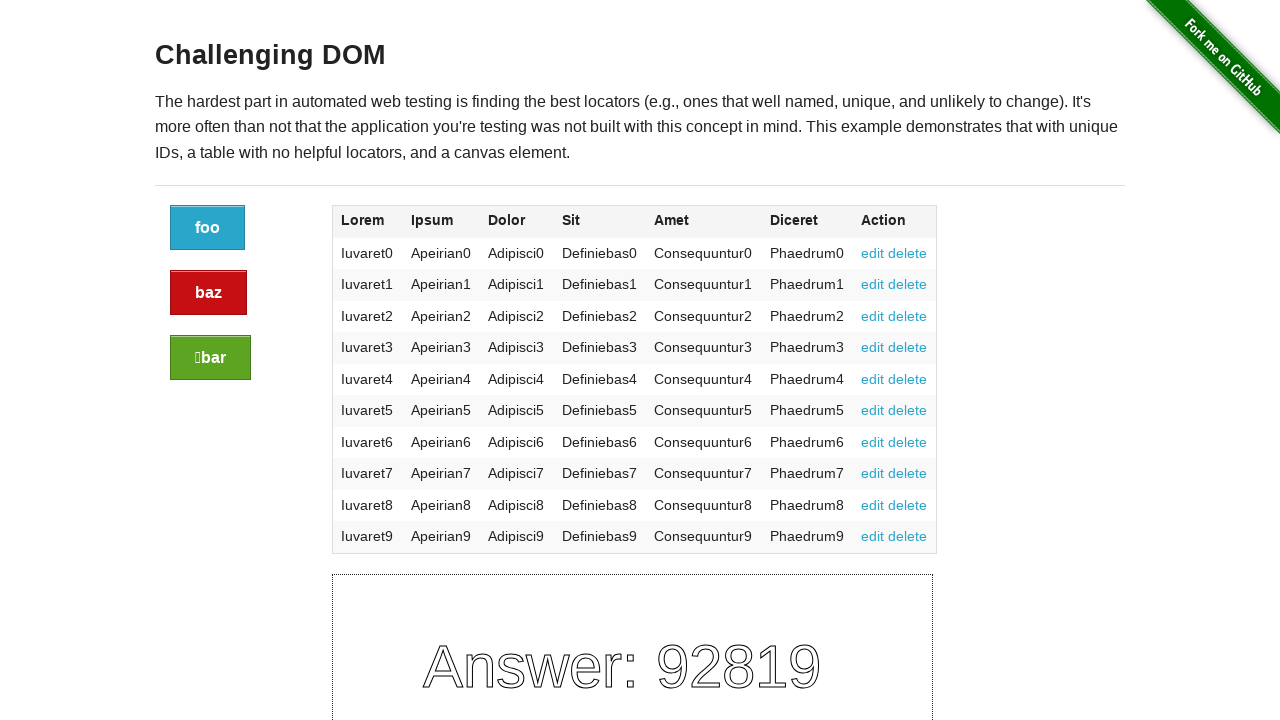

Counted table rows: 10 rows found in first column
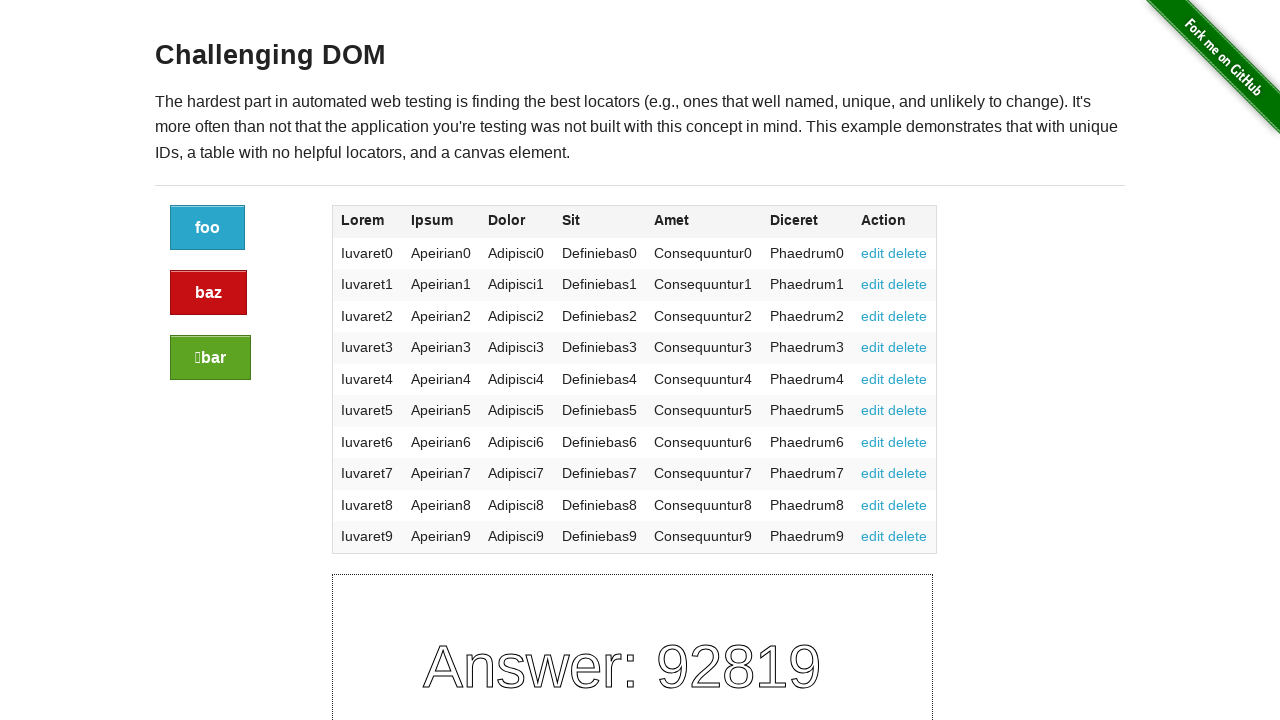

Assertion passed: table has exactly 10 rows
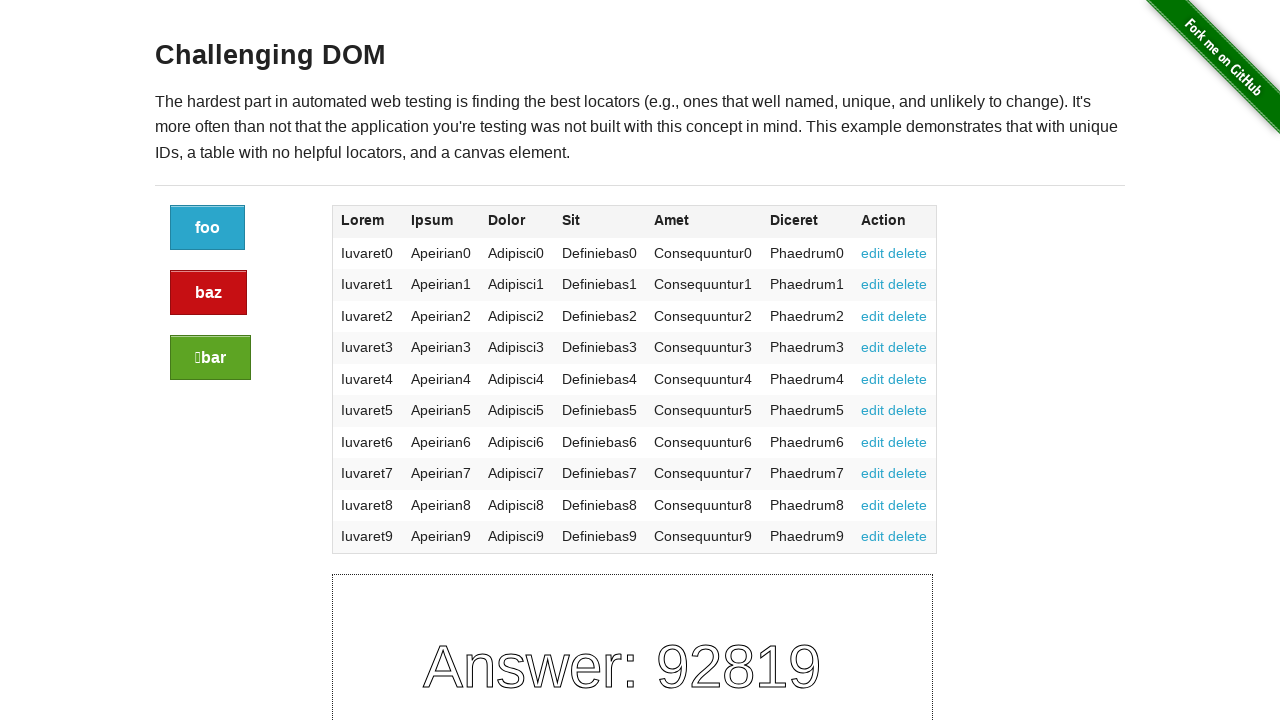

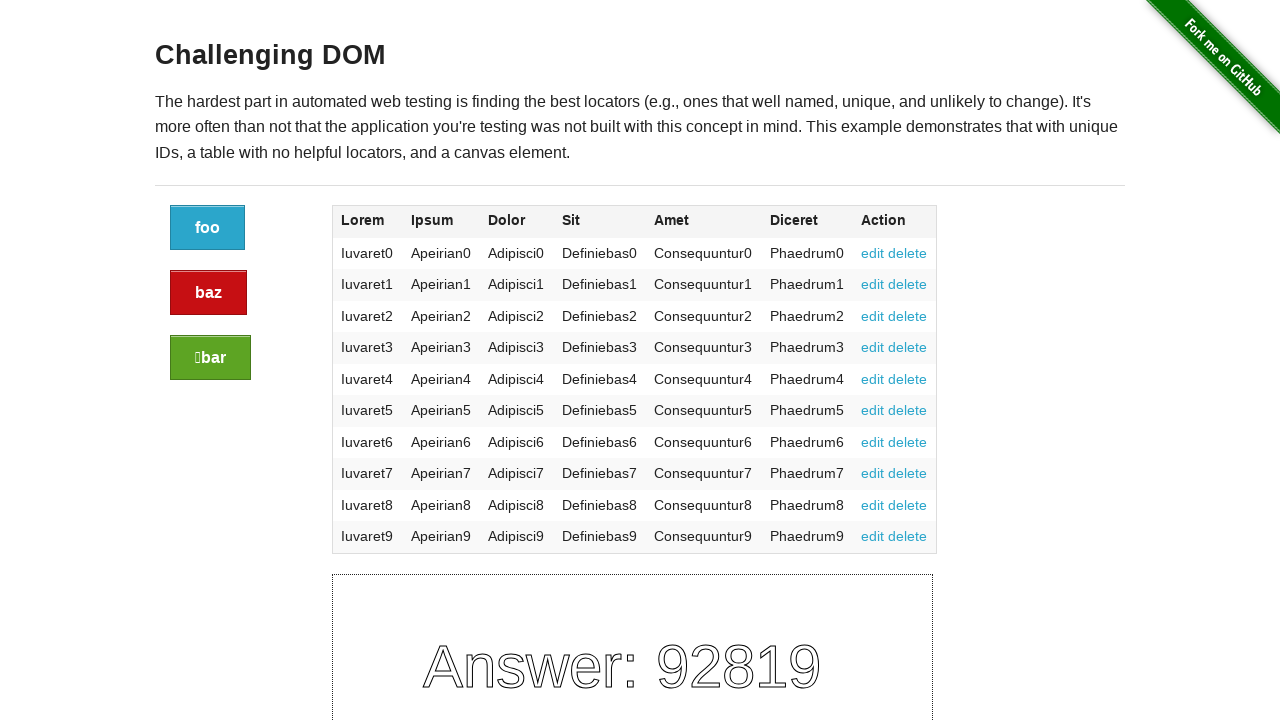